Tests window/tab handling functionality by opening new tabs via button clicks and switching between parent and child windows

Starting URL: https://demoqa.com/browser-windows

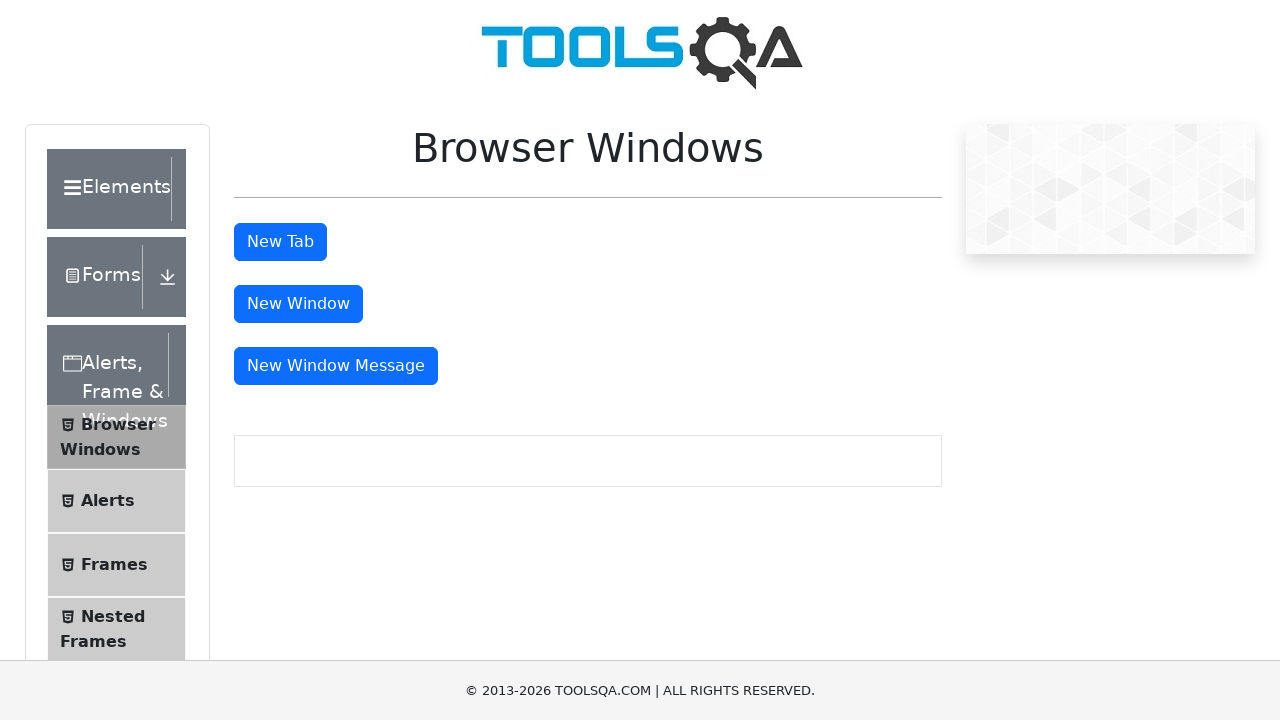

Stored parent window handle for reference
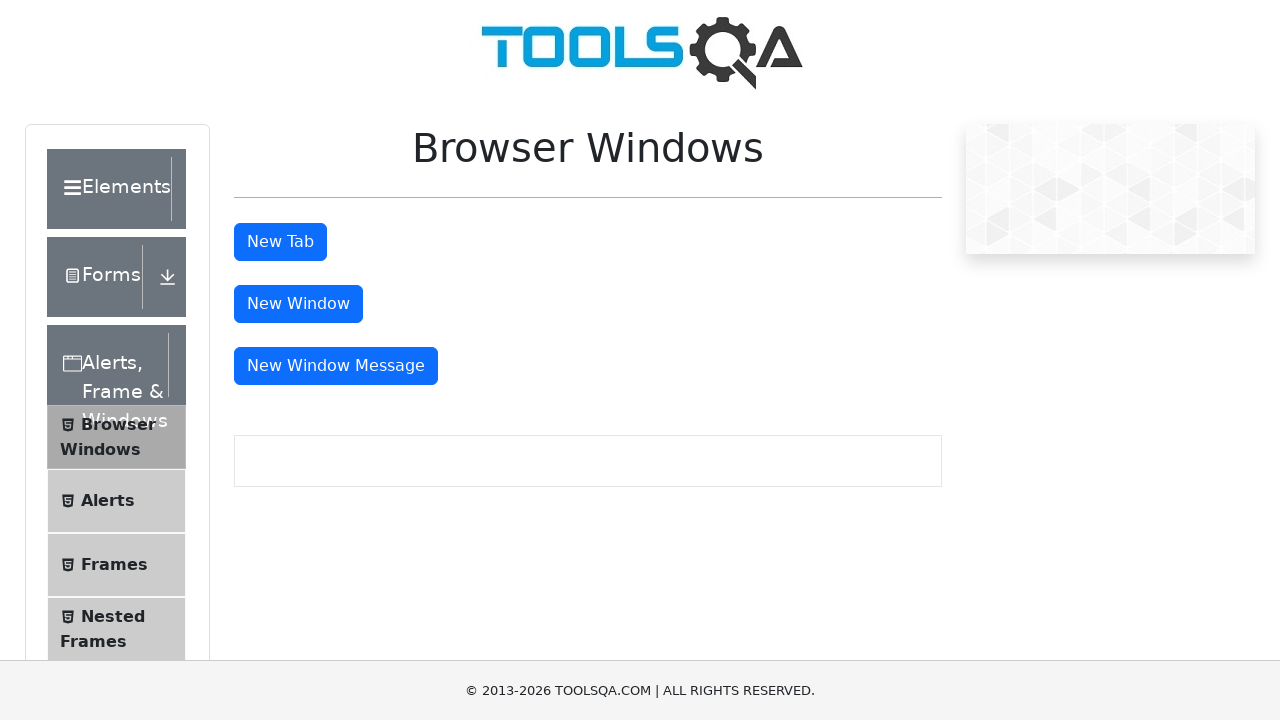

Clicked button to open first new tab at (280, 242) on #tabButton
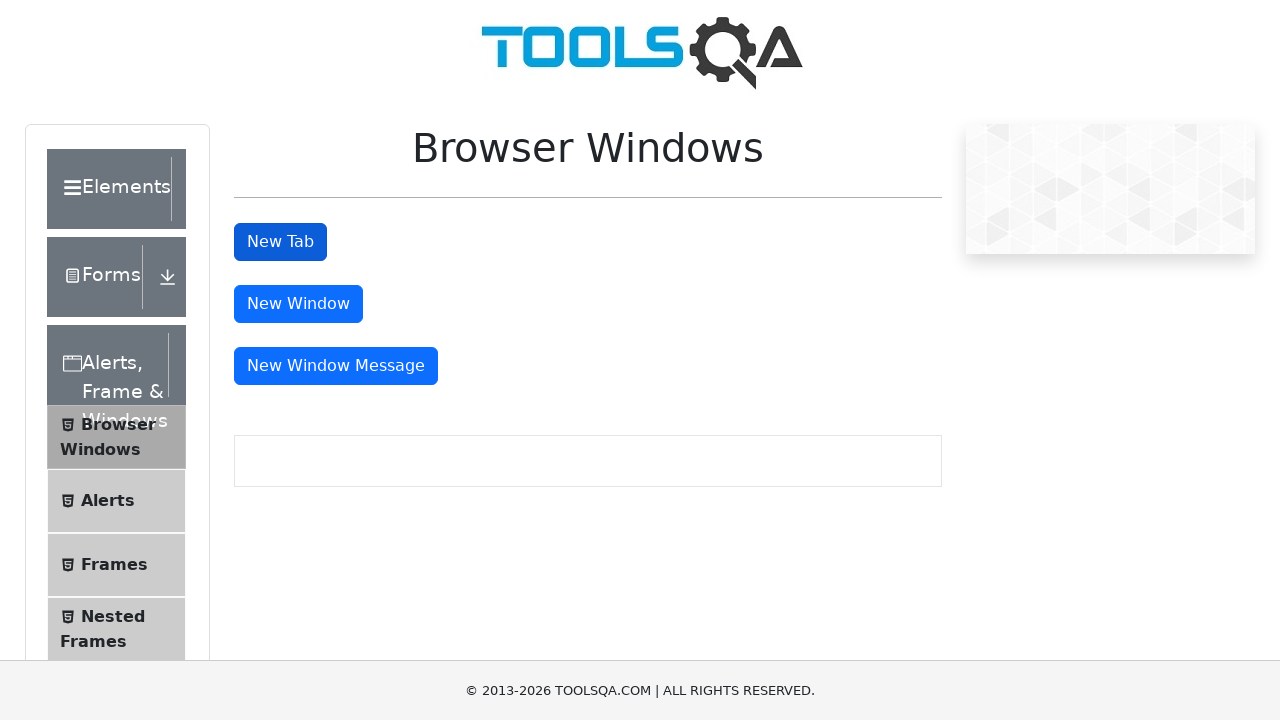

Switched to first newly opened tab
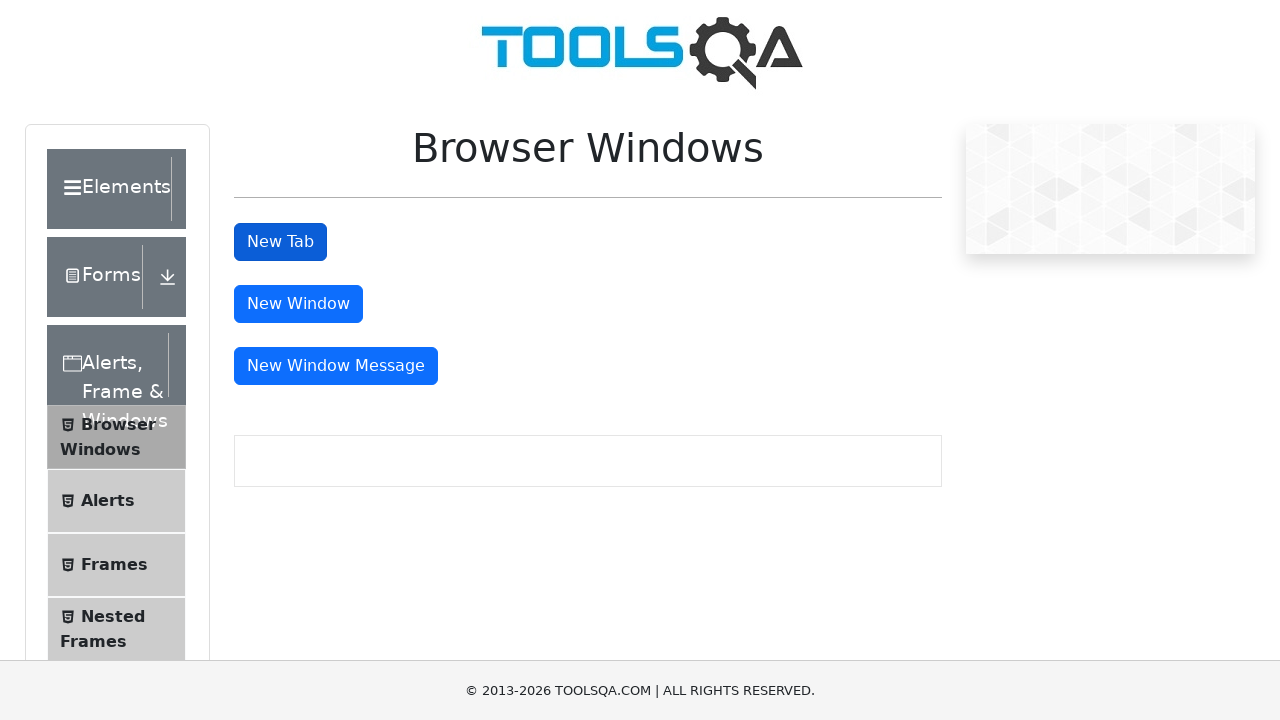

Switched back to parent window
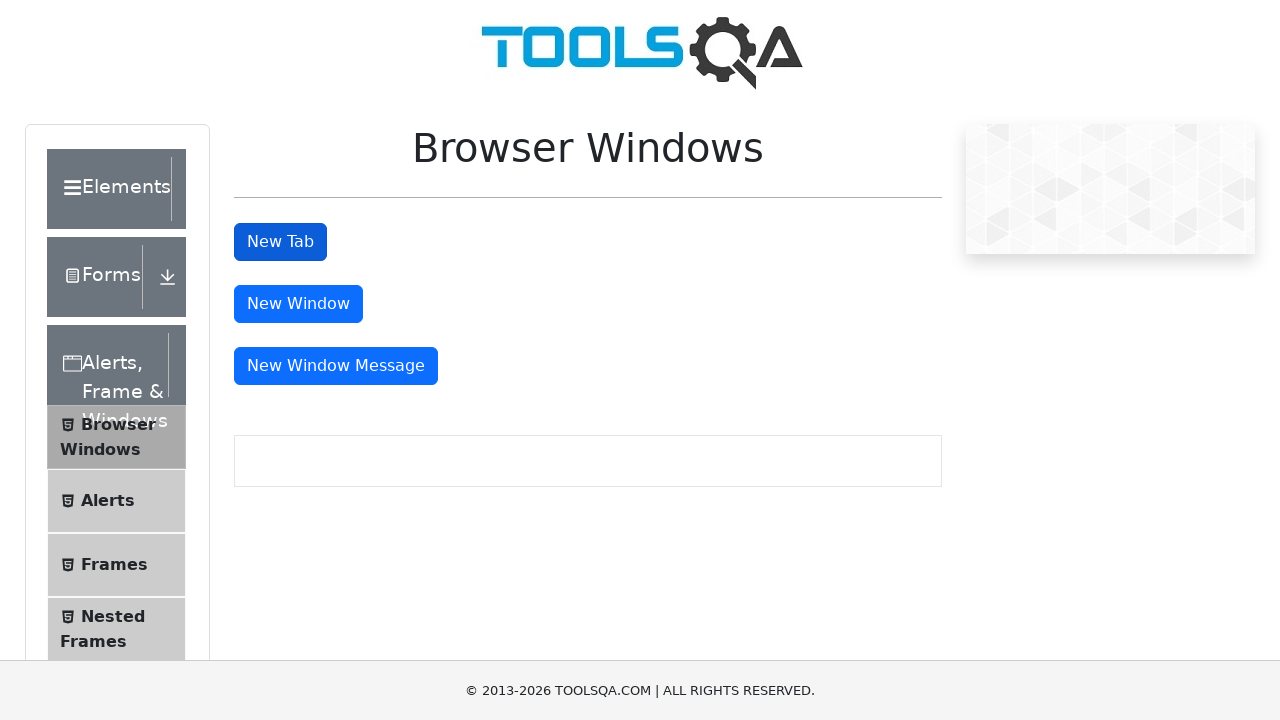

Clicked button to open second new tab at (280, 242) on #tabButton
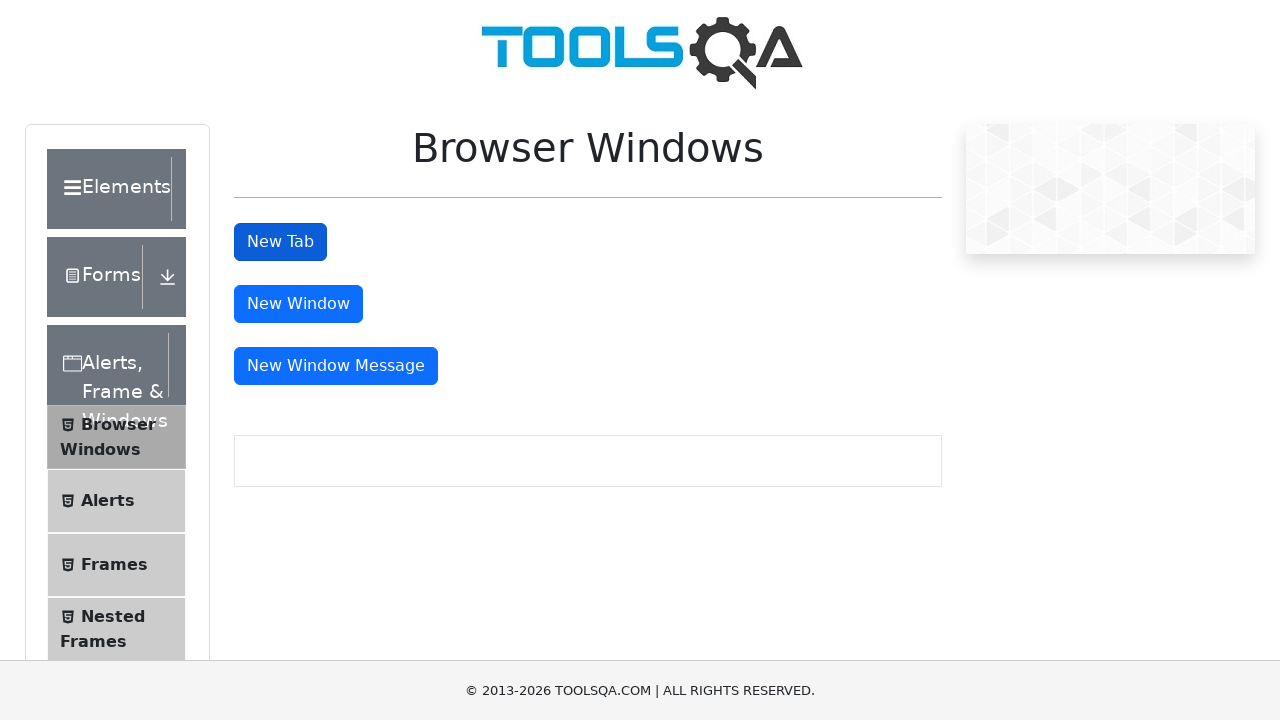

Switched to second newly opened tab
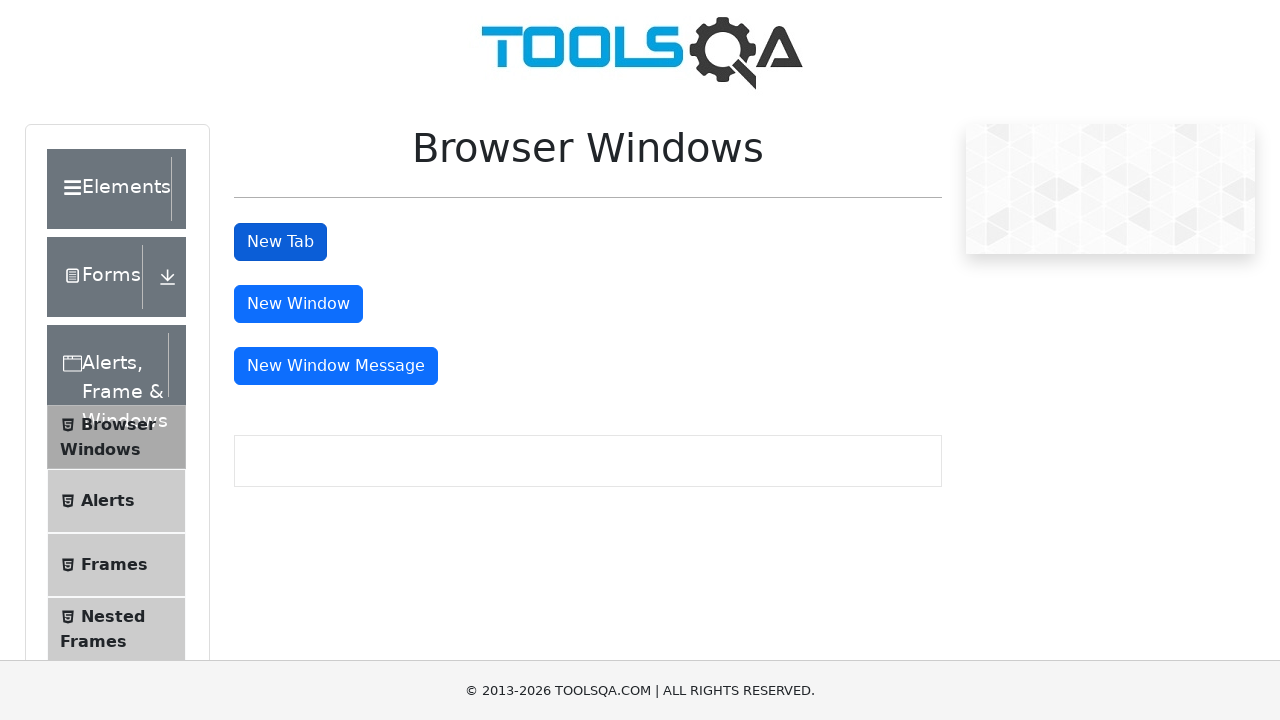

Switched back to parent window
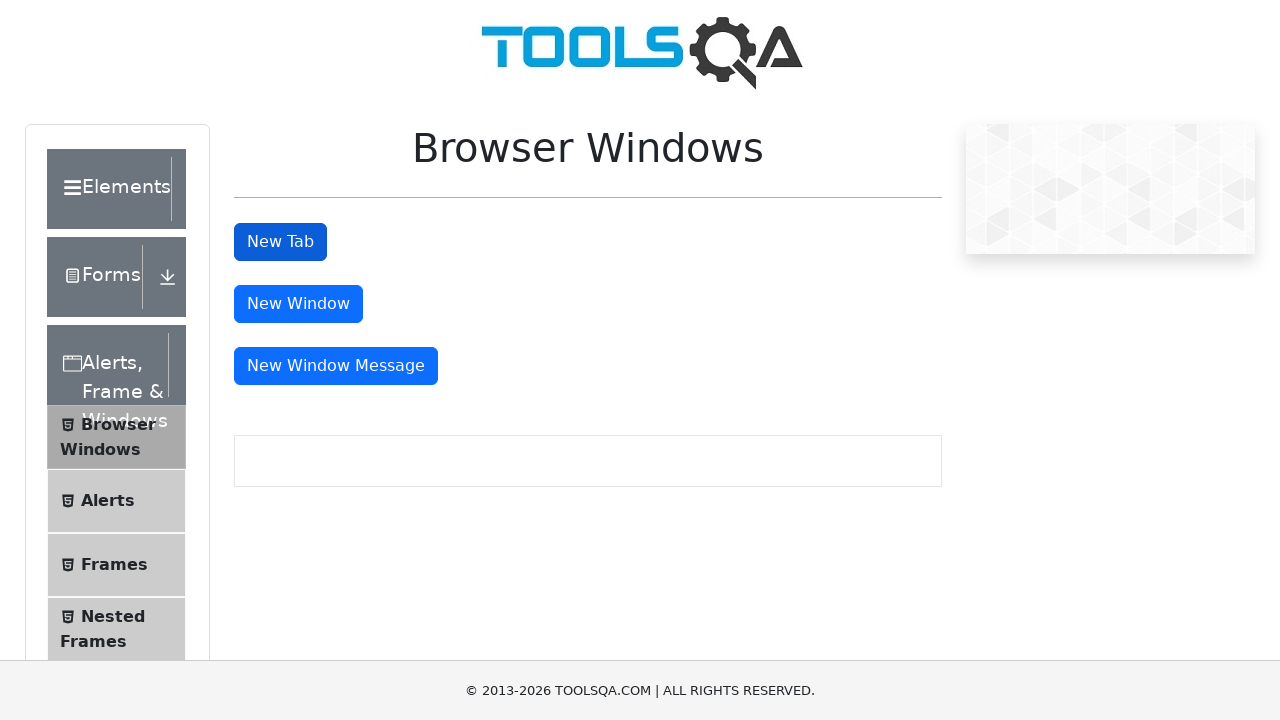

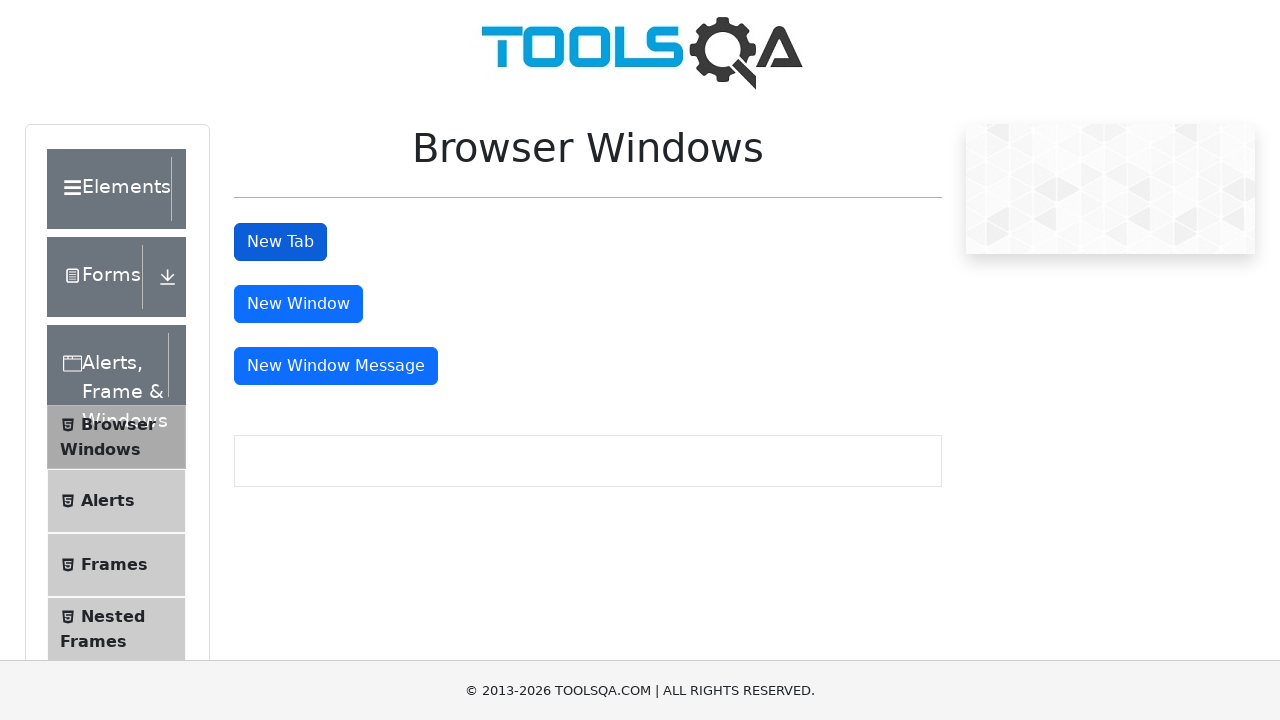